Tests TodoMVC Vue.js application by adding 3 todo items, marking the second item as completed, and verifying the remaining items count

Starting URL: http://todomvc.com/examples/vue/dist

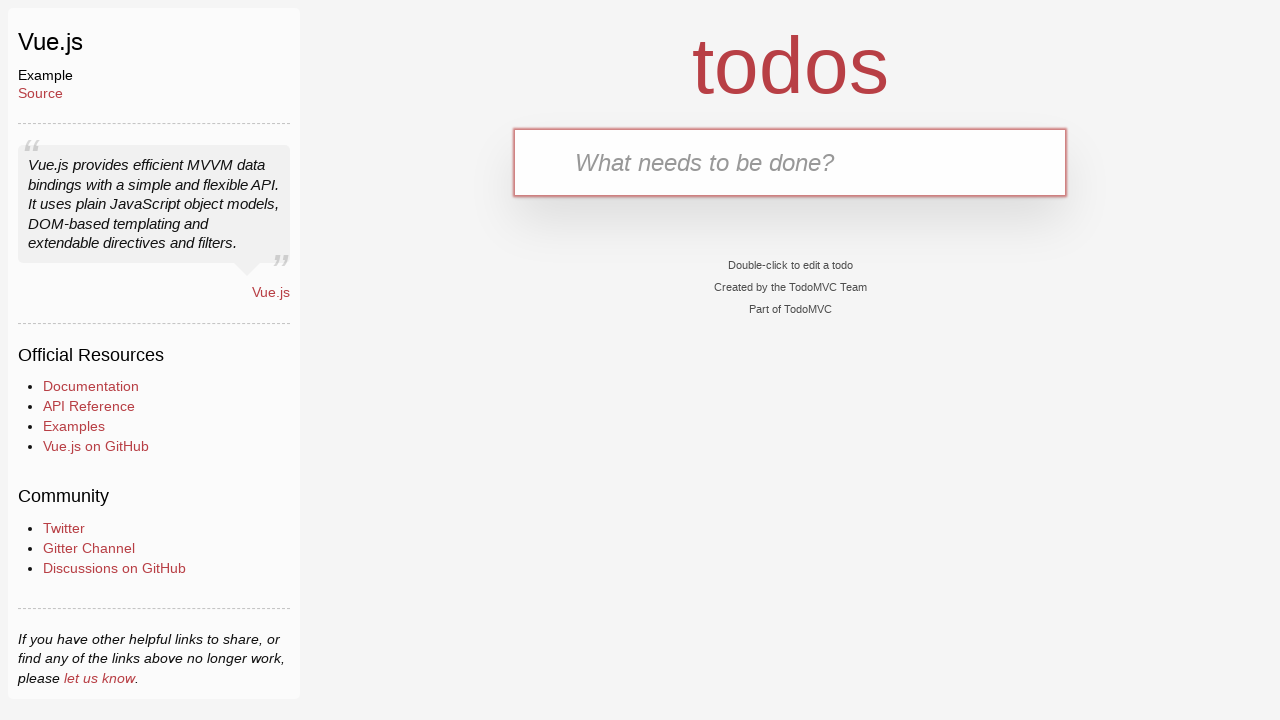

Filled first todo input with 'Buy groceries' on .new-todo
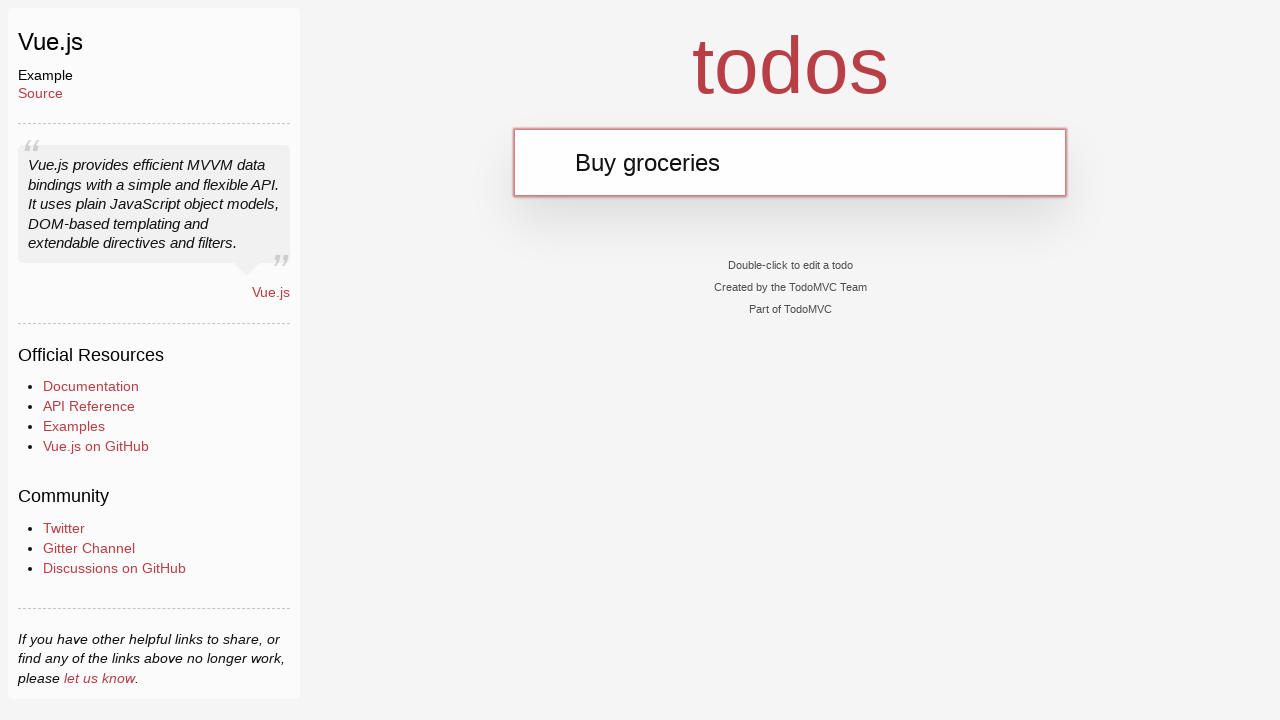

Pressed Enter to add first todo item on .new-todo
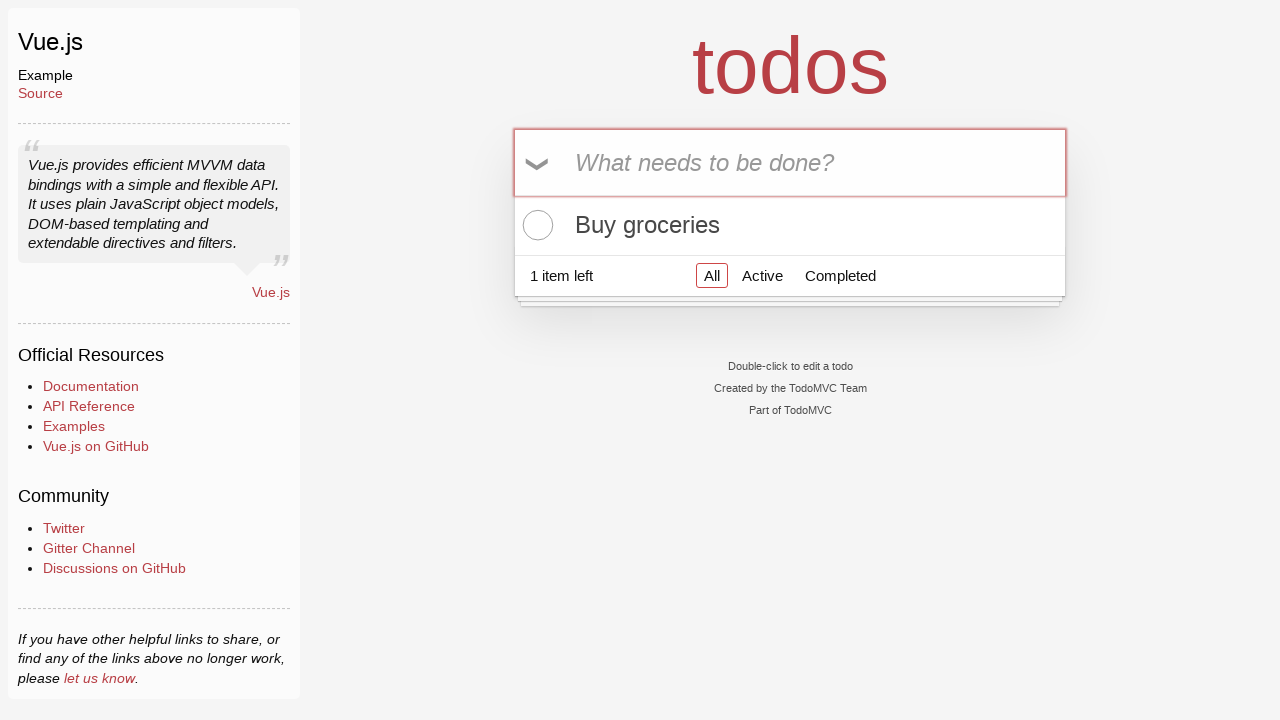

Filled second todo input with 'Clean the house' on .new-todo
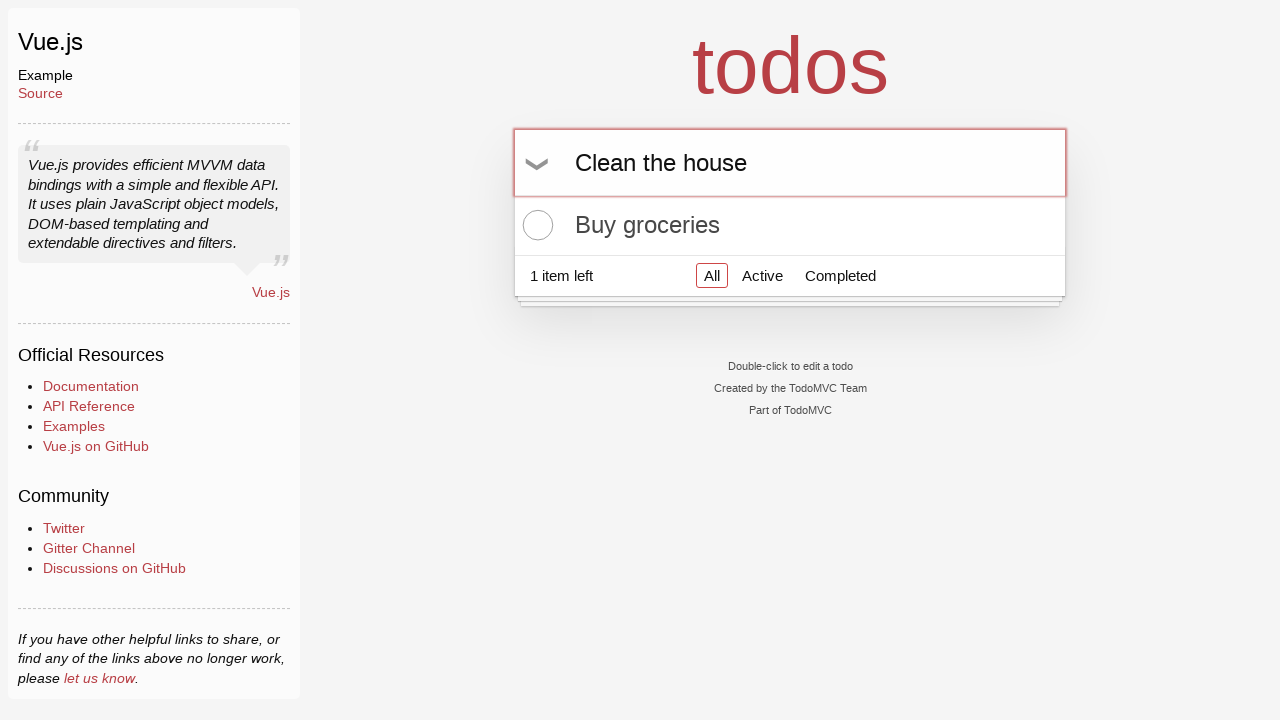

Pressed Enter to add second todo item on .new-todo
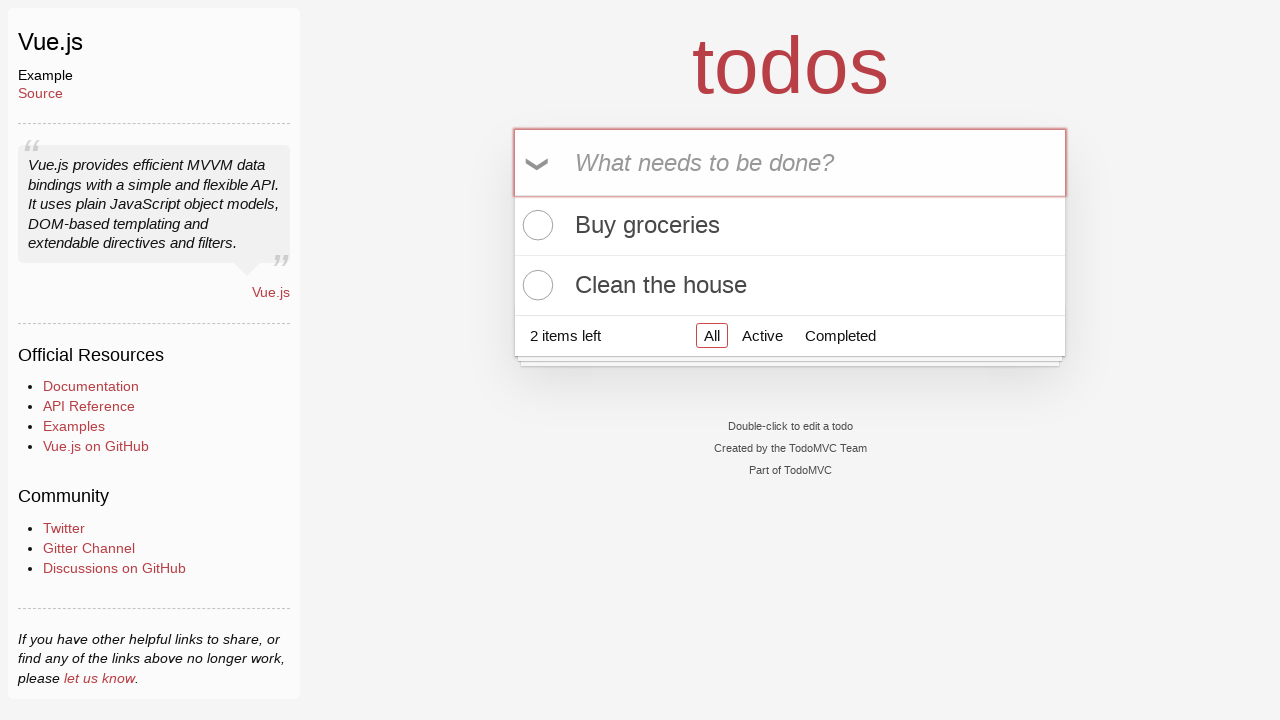

Filled third todo input with 'Walk the dog' on .new-todo
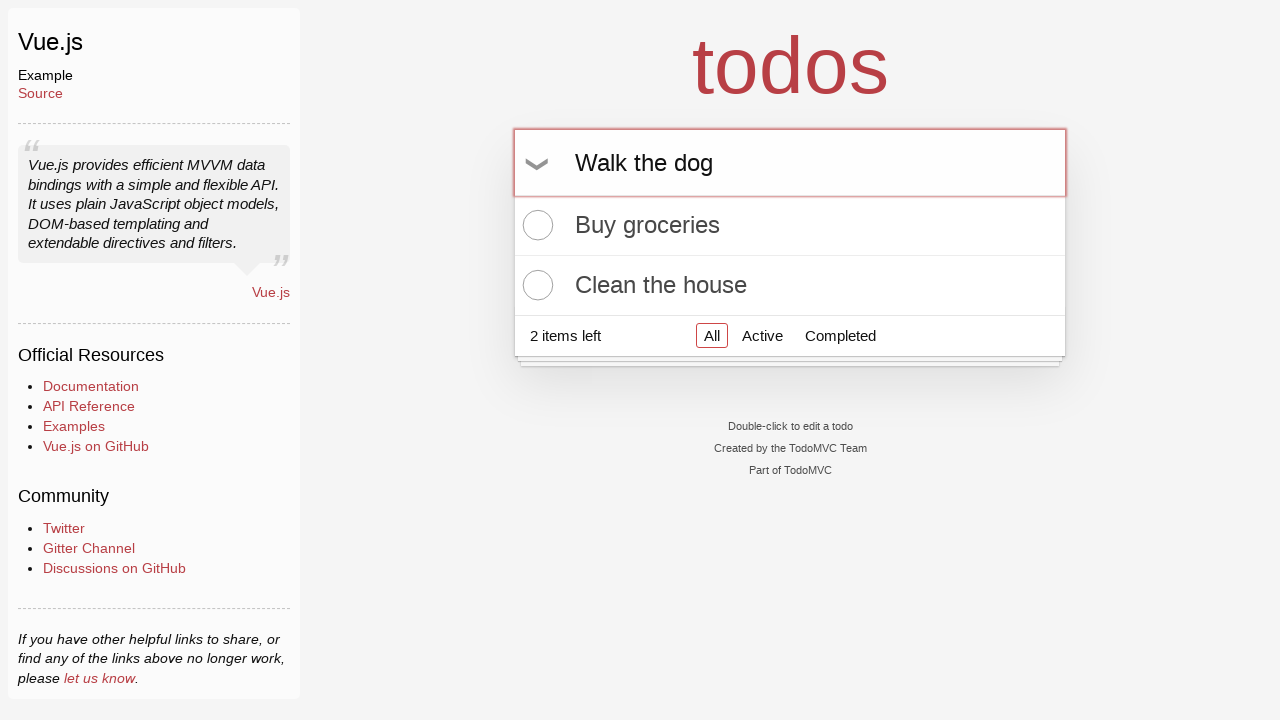

Pressed Enter to add third todo item on .new-todo
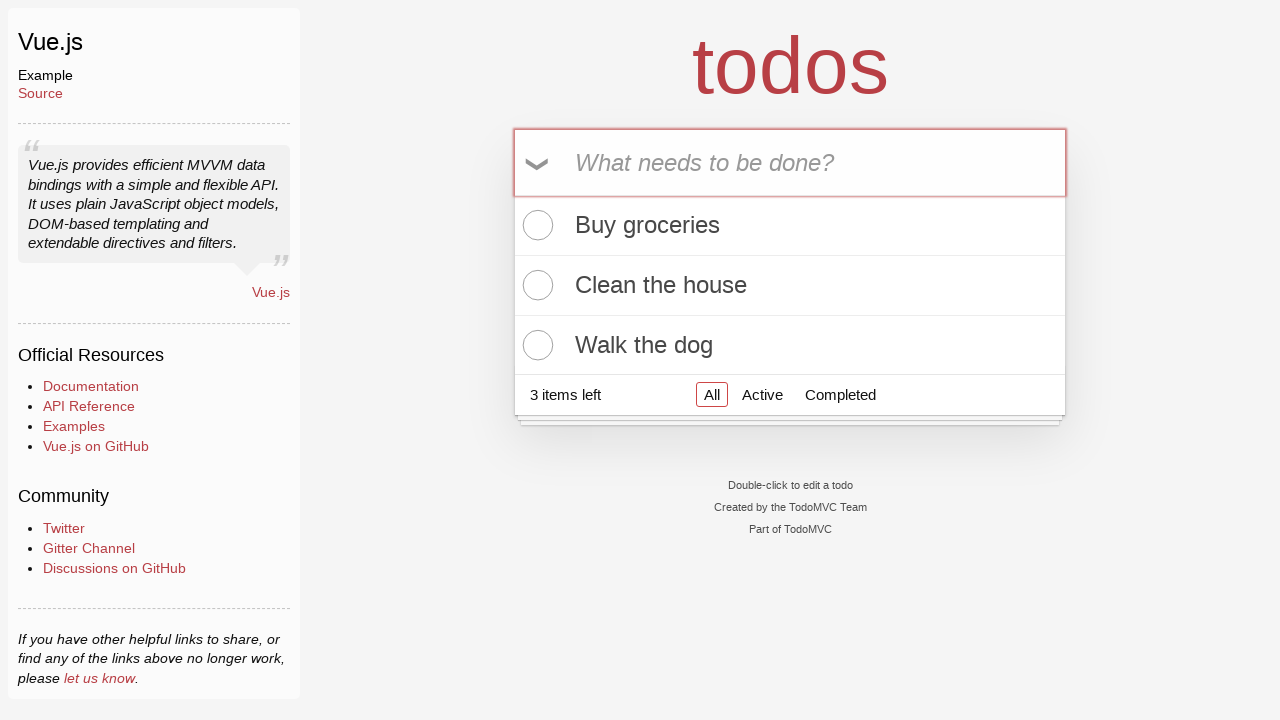

Waited for all three todo items to be added to the list
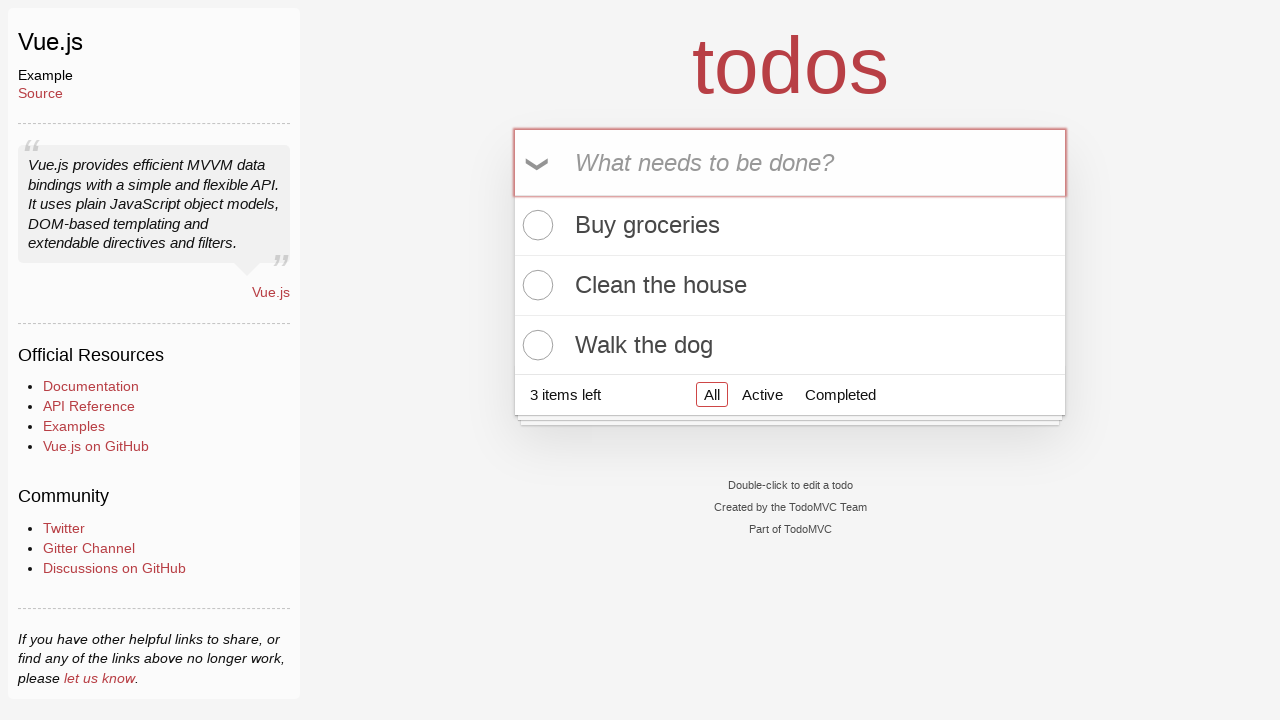

Clicked toggle checkbox to mark second todo item as completed at (535, 285) on .todo-list li:nth-child(2) .toggle
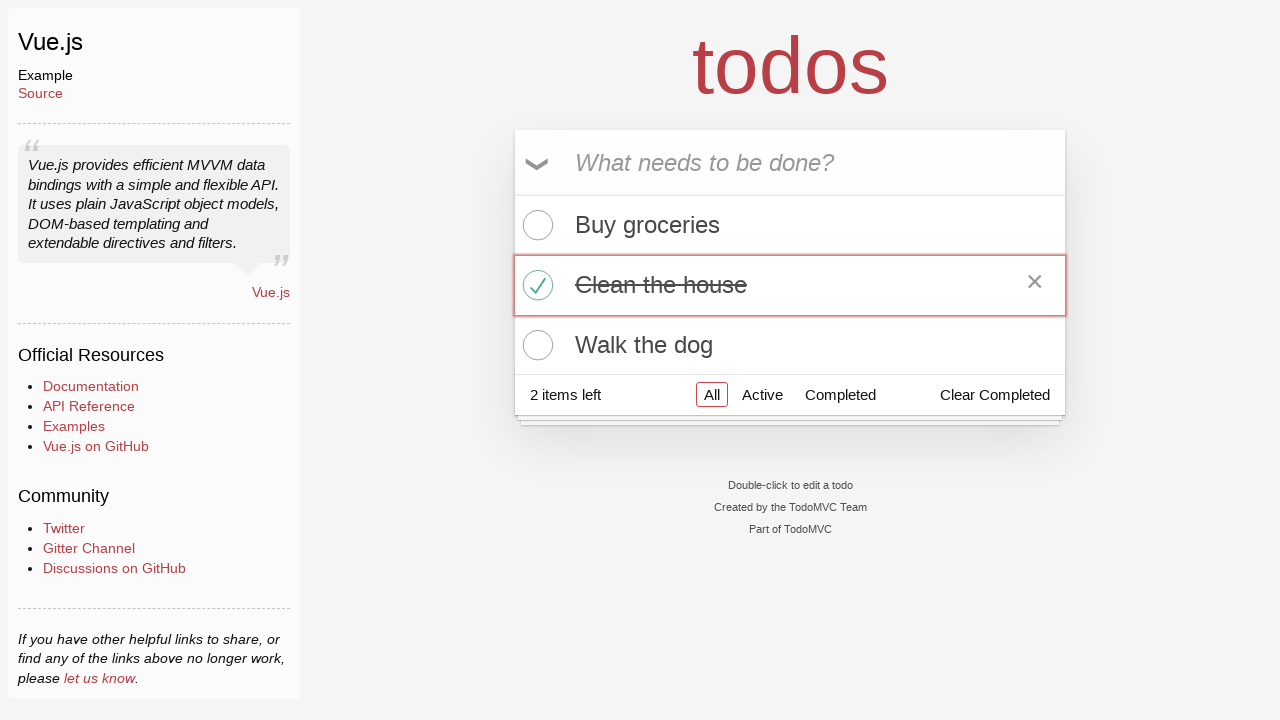

Waited for todo count to update after marking item as completed
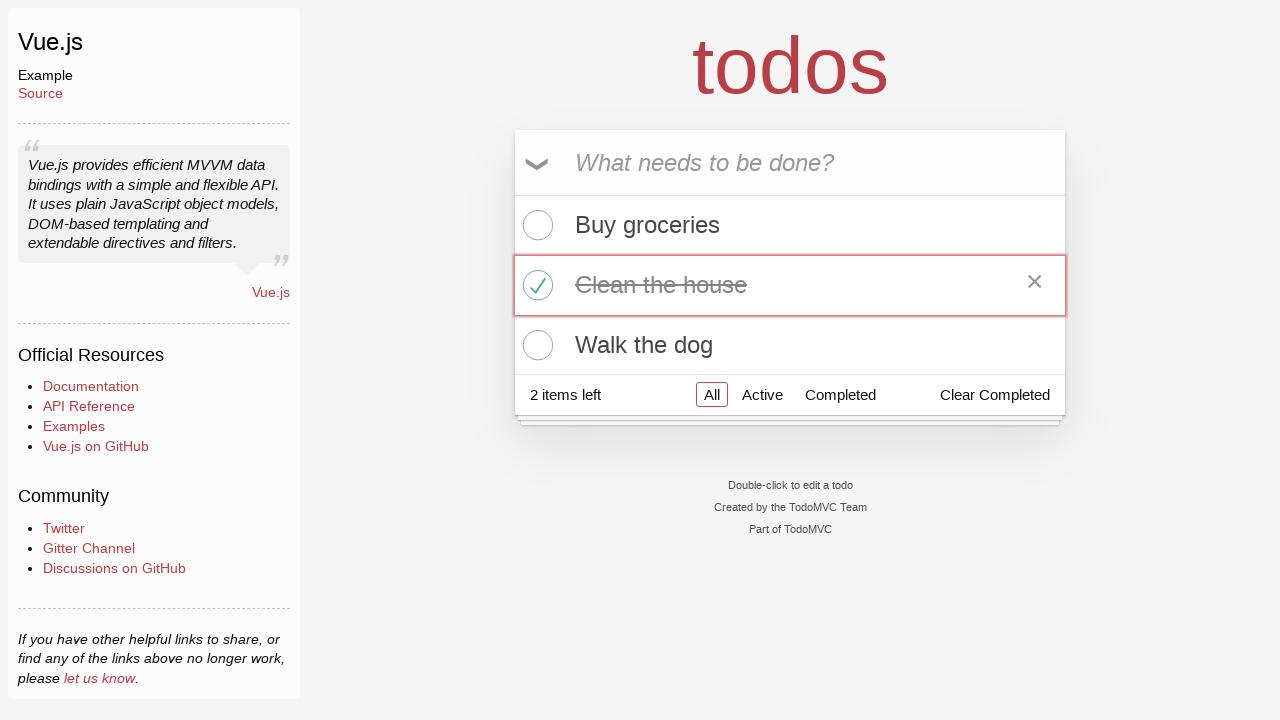

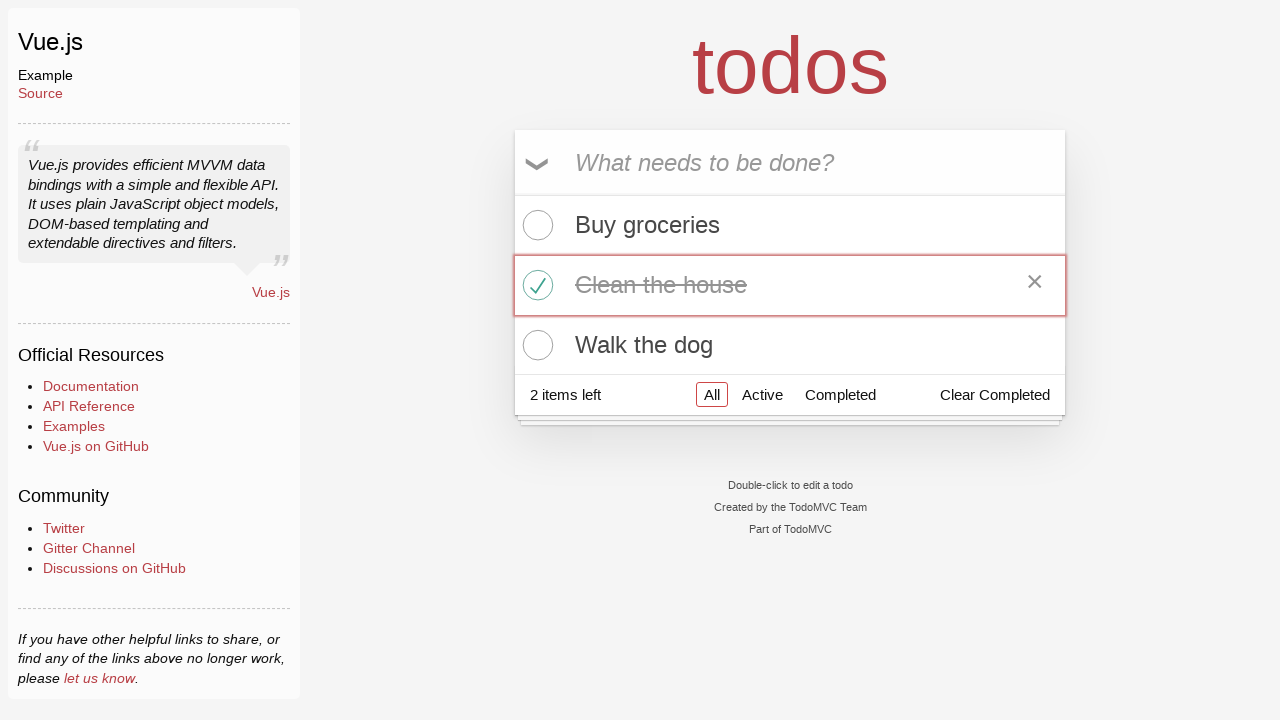